Tests iframe interaction by verifying the page header "Not a Friendly Topic" is displayed, then switches to an iframe and selects "Dog" from an animals dropdown menu.

Starting URL: https://neotech.vercel.app/iframe/multi2

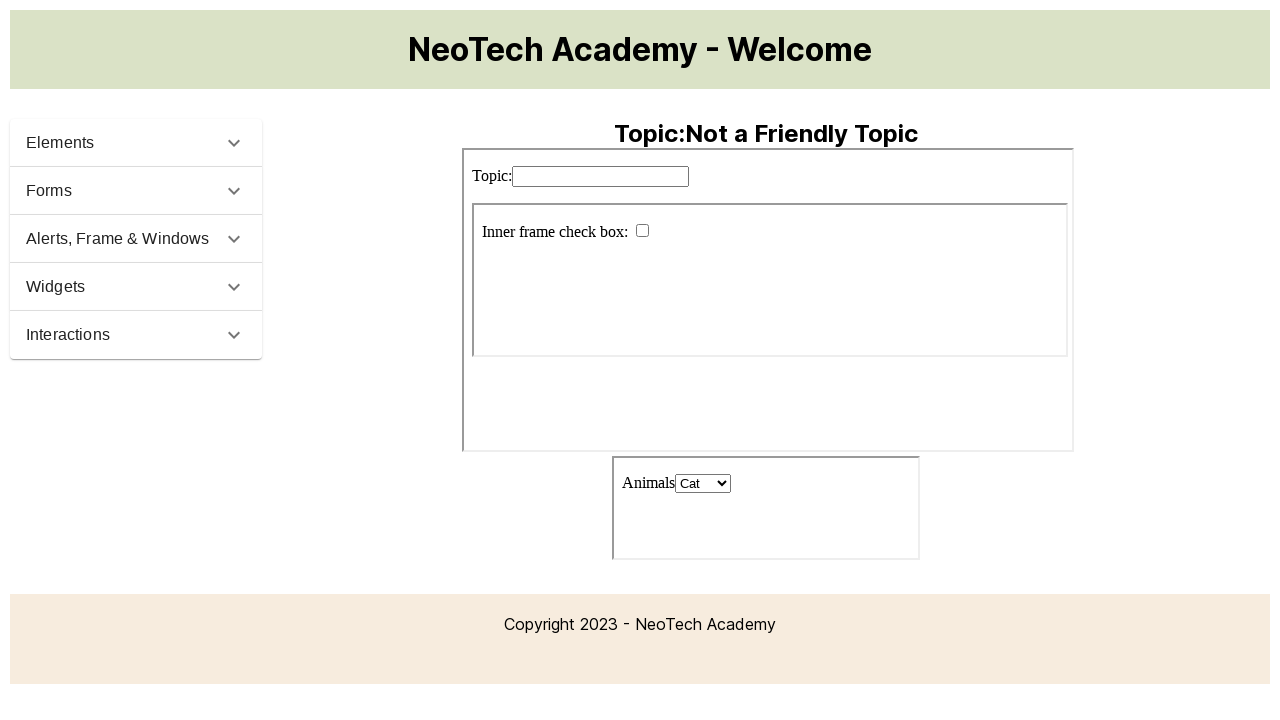

Header 'Not a Friendly Topic' became visible
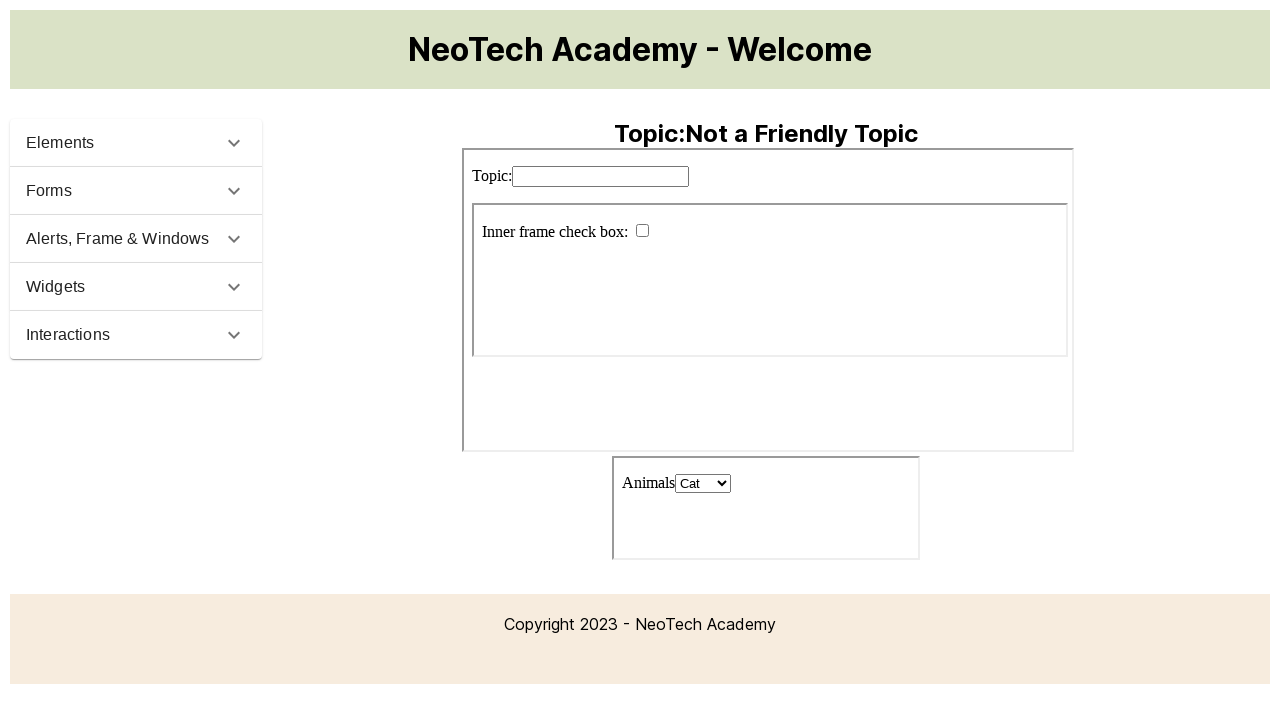

Verified header text content is 'Not a Friendly Topic'
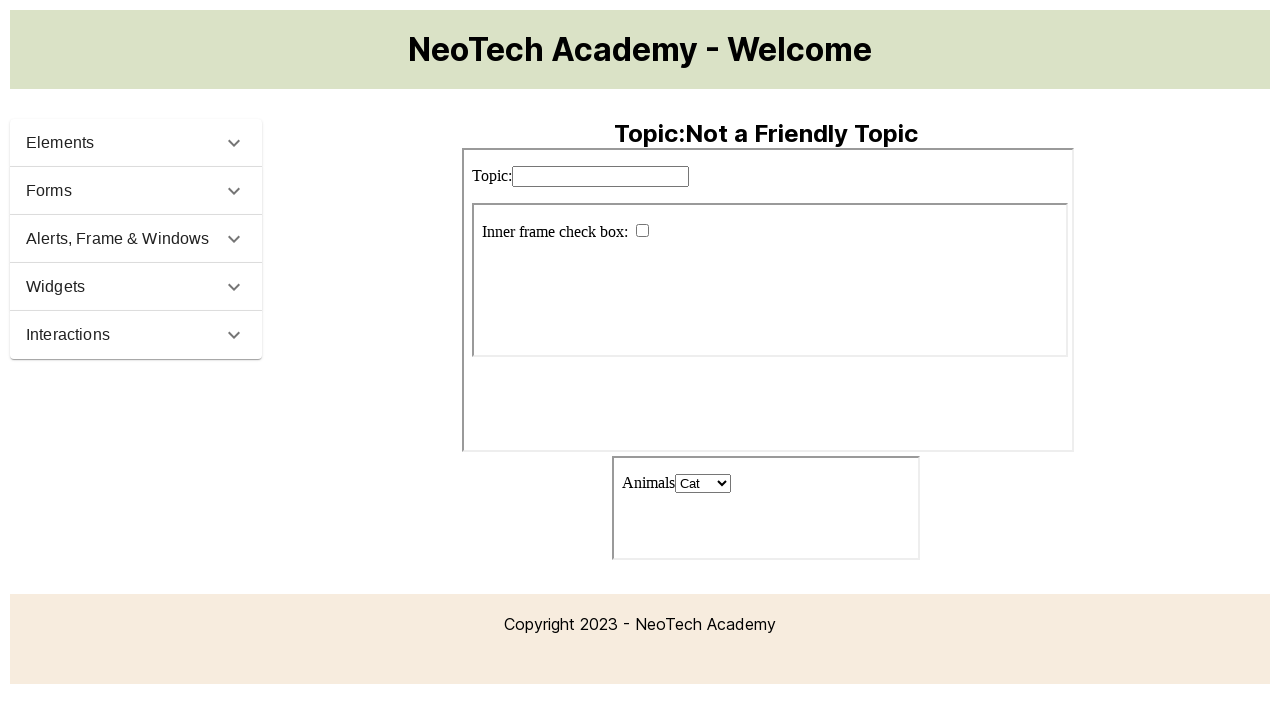

Located animals iframe with ID 'animals'
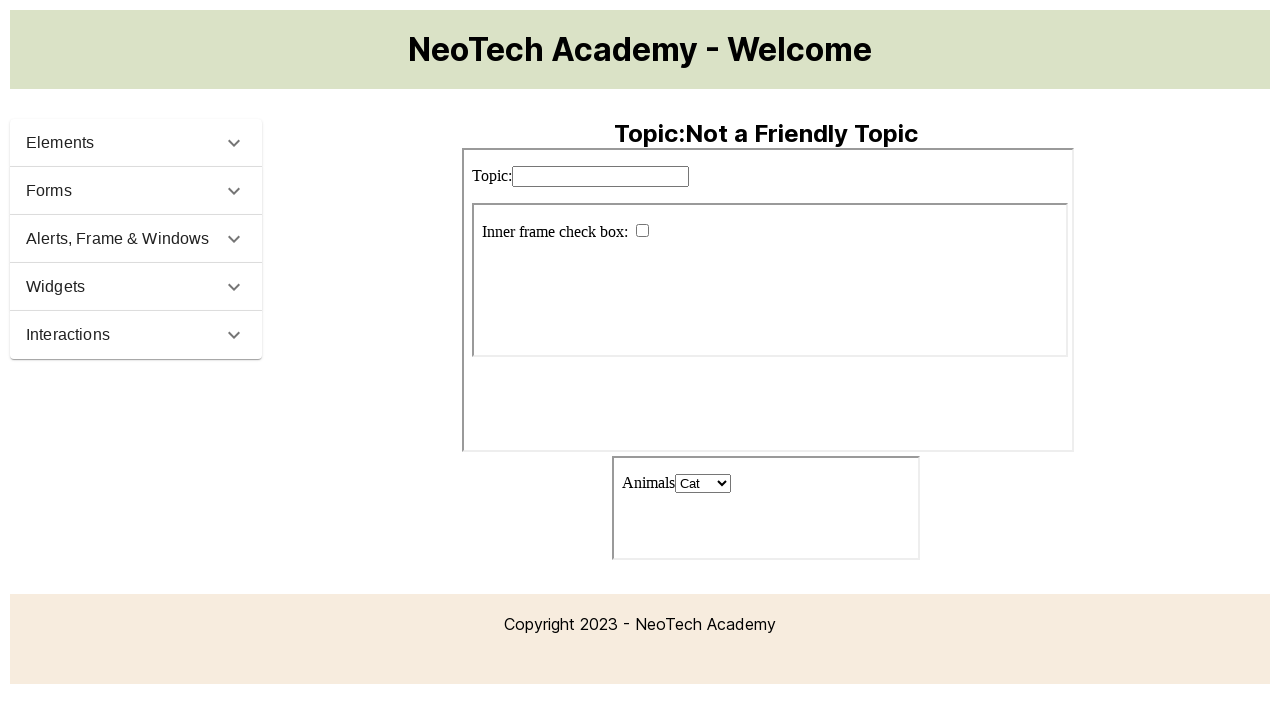

Clicked on the animals dropdown menu at (703, 484) on #animals >> internal:control=enter-frame >> #animal-select
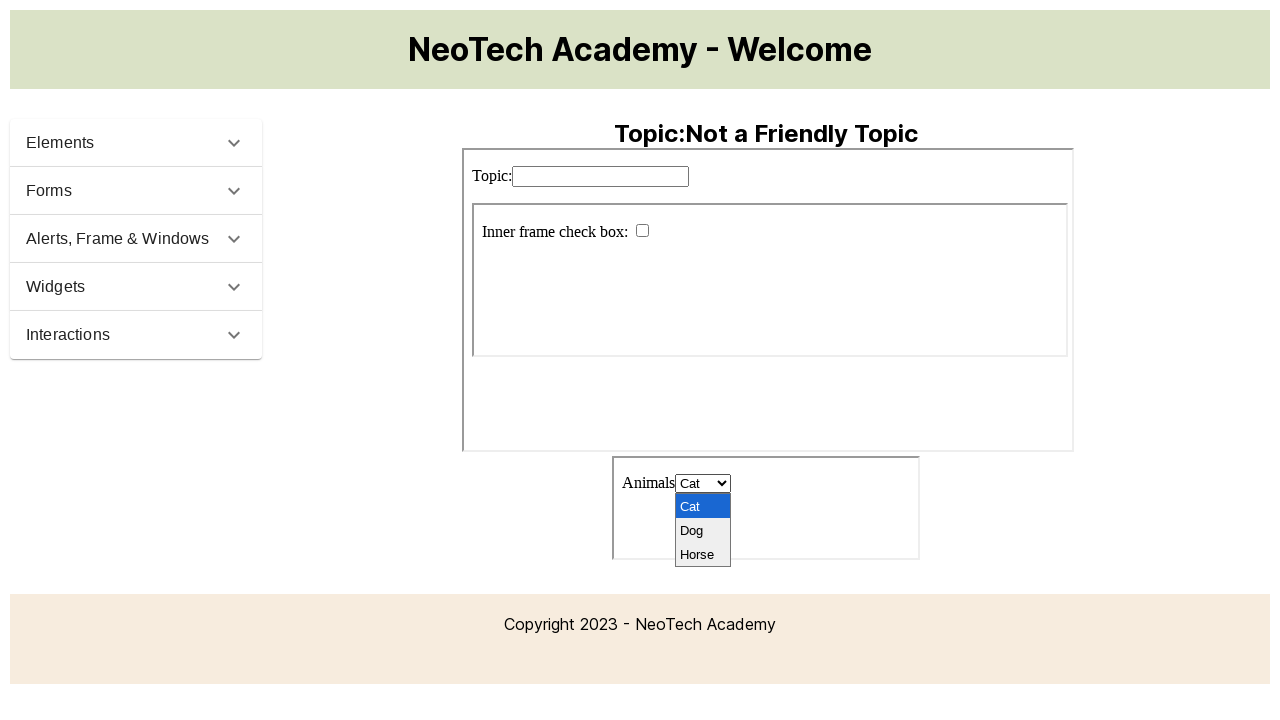

Selected 'Dog' from the animals dropdown menu on #animals >> internal:control=enter-frame >> #animal-select
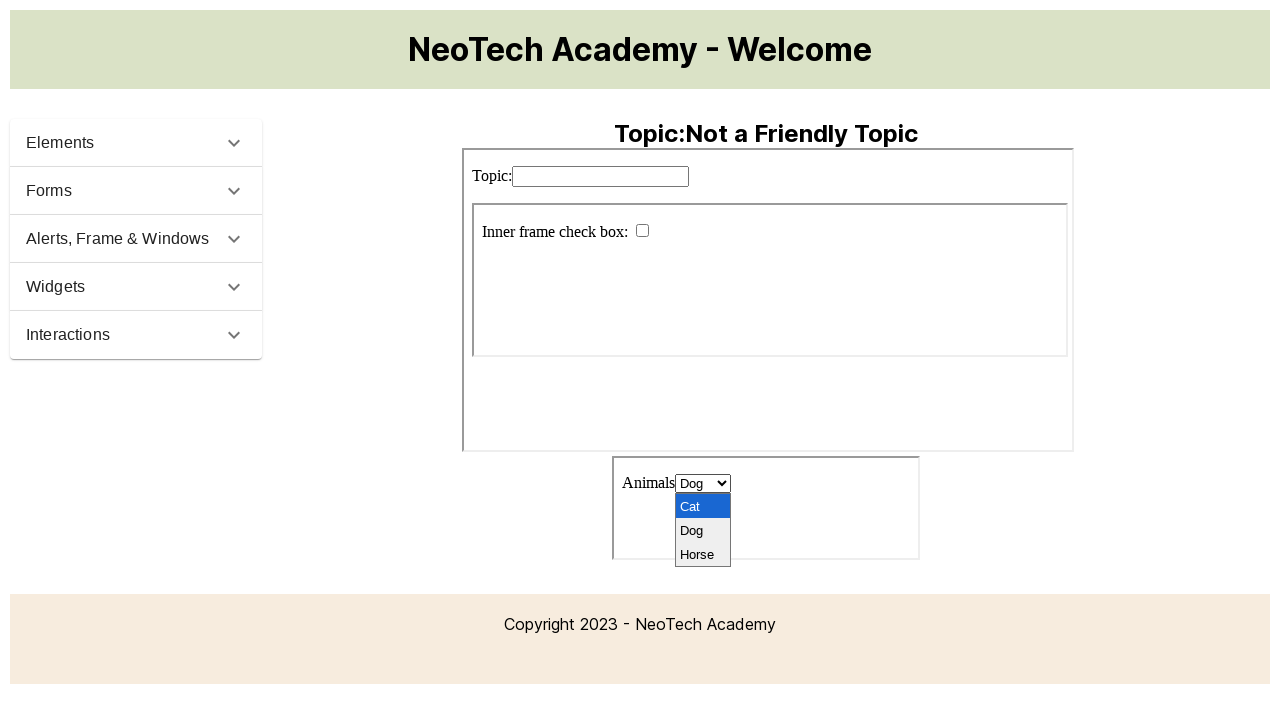

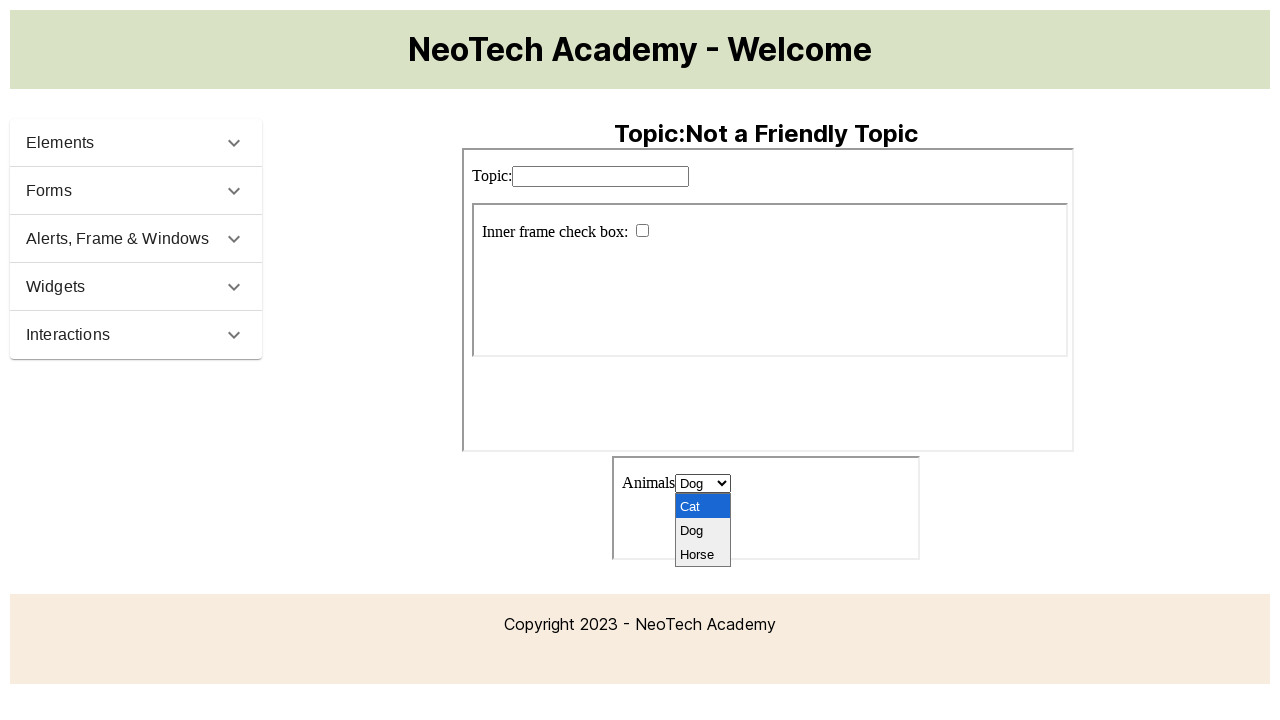